Tests jQuery UI draggable functionality by navigating to the draggable demo and dragging an element to a new position

Starting URL: https://jqueryui.com/

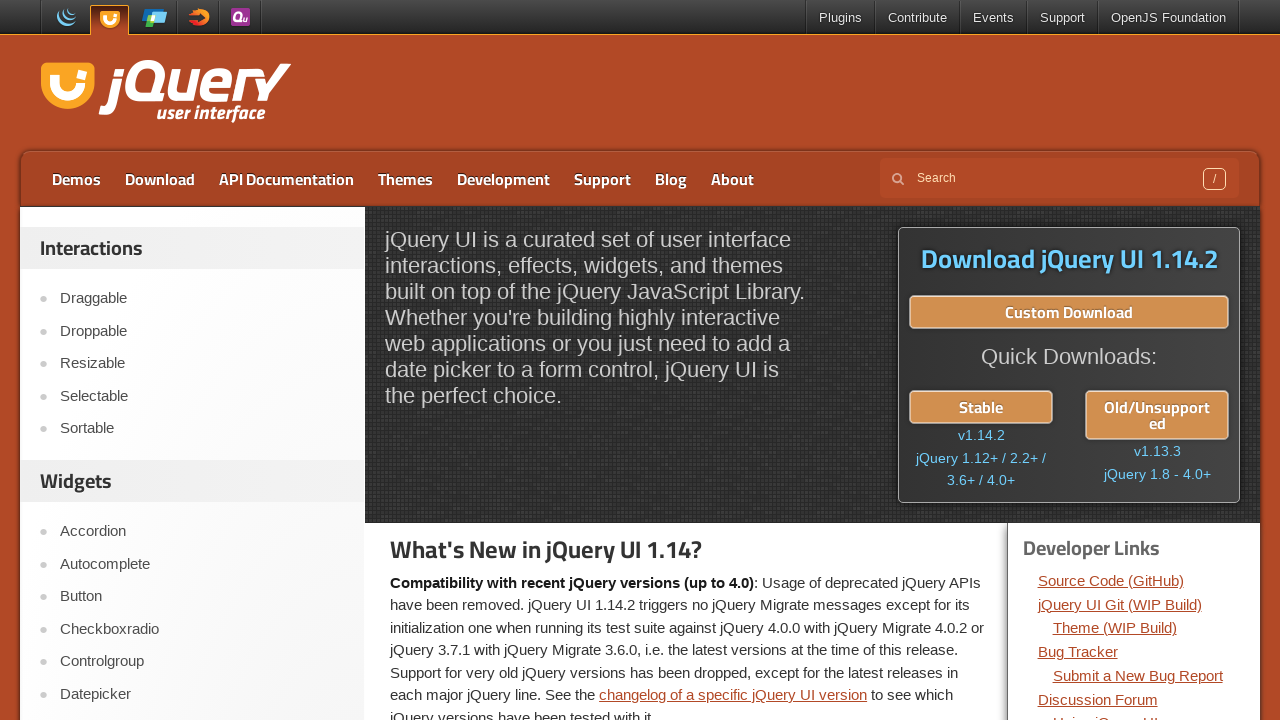

Clicked on the Draggable link to navigate to the demo at (202, 299) on text=Draggable
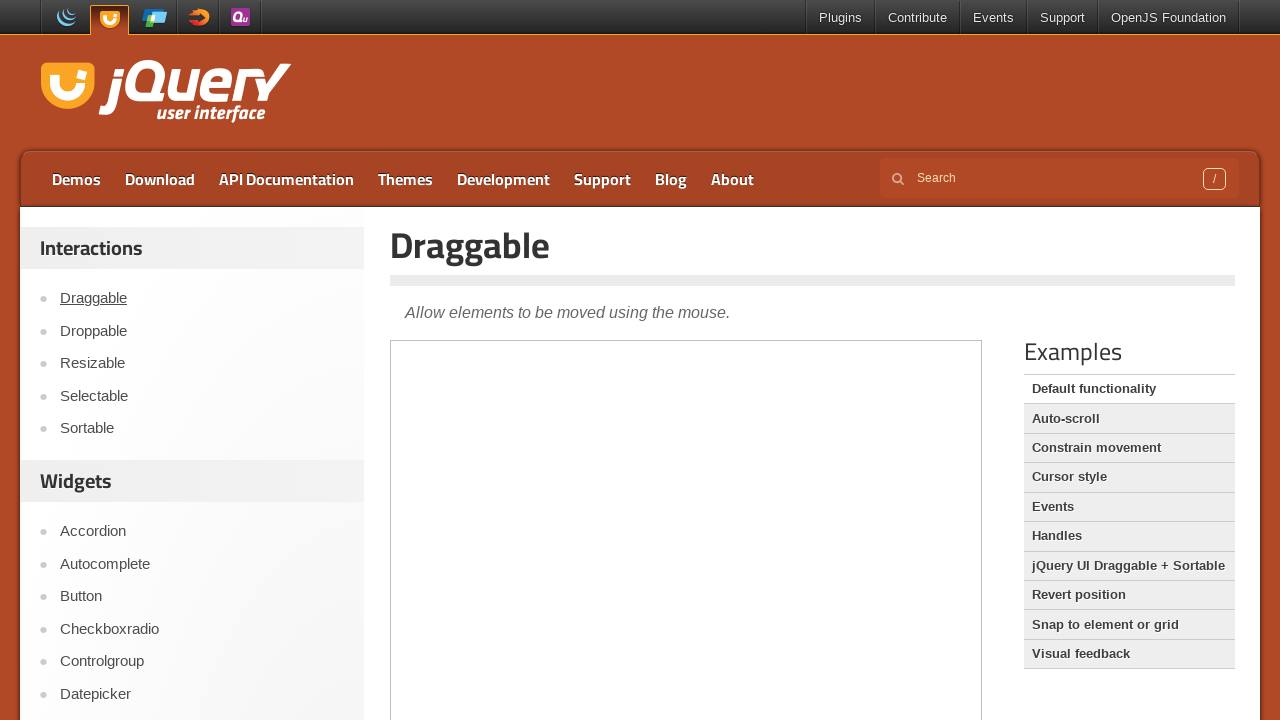

Located the demo iframe
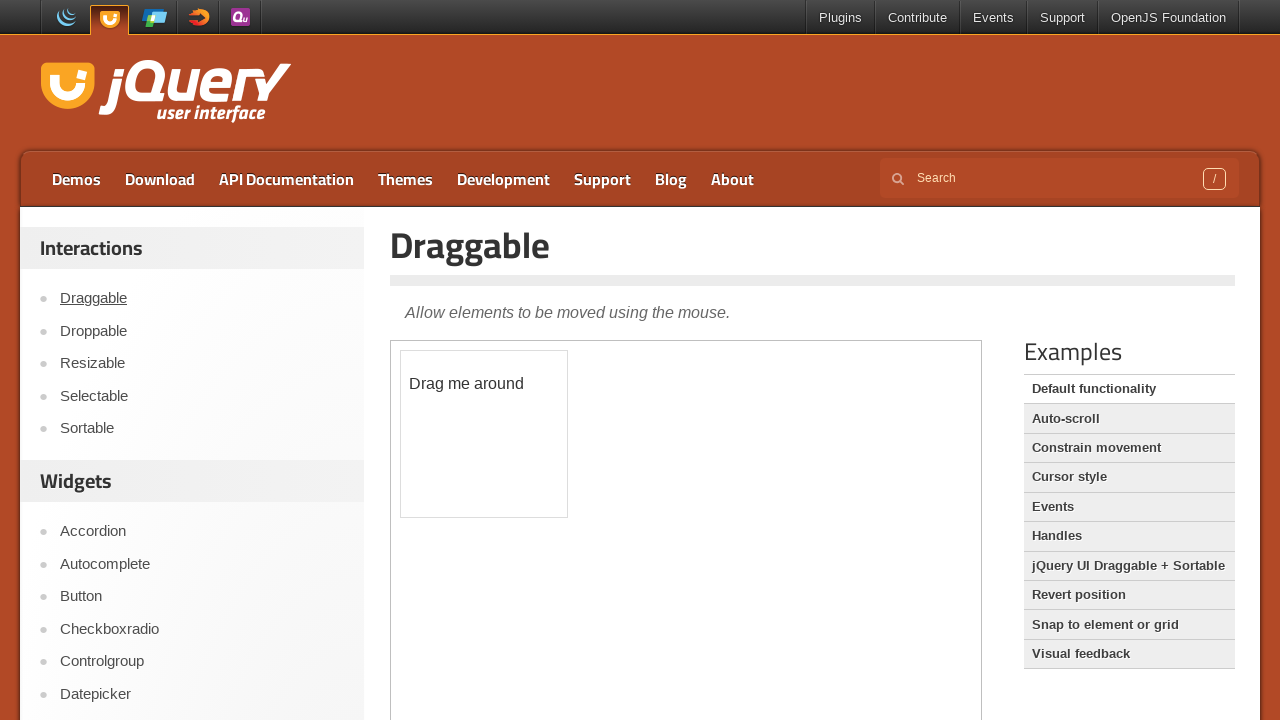

Located the draggable element
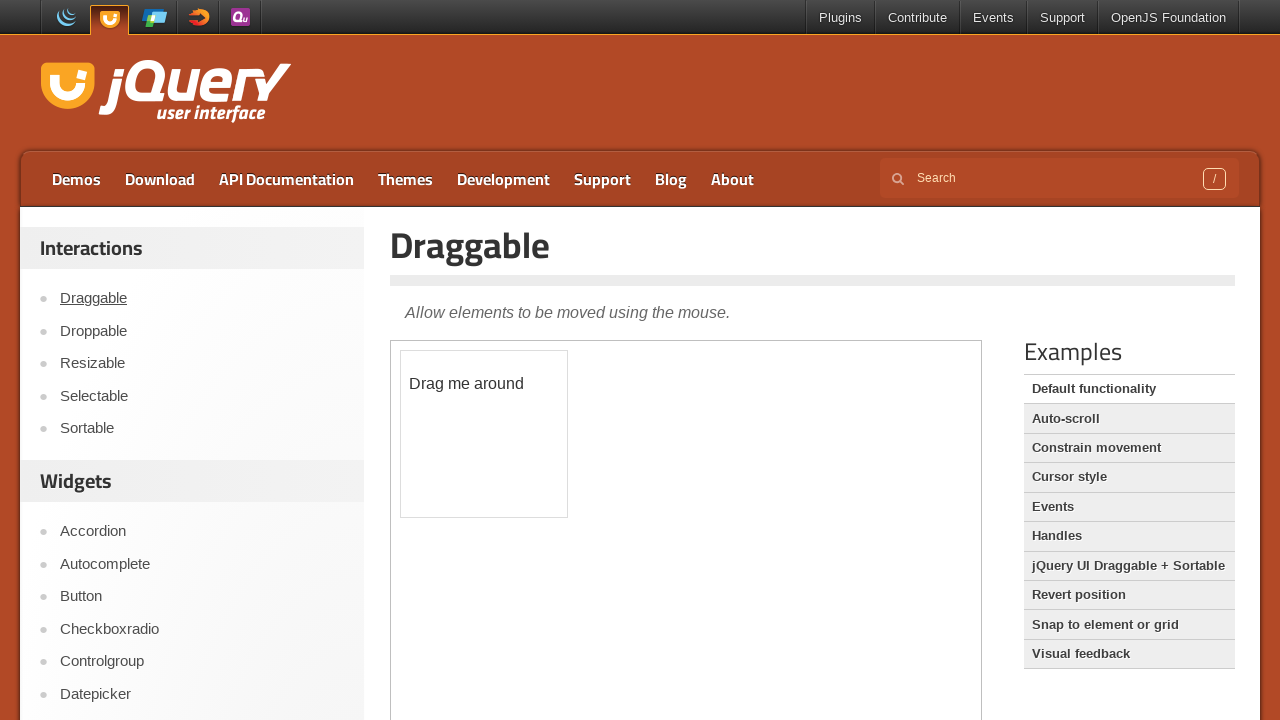

Dragged the draggable element 100 pixels right and 100 pixels down at (501, 451)
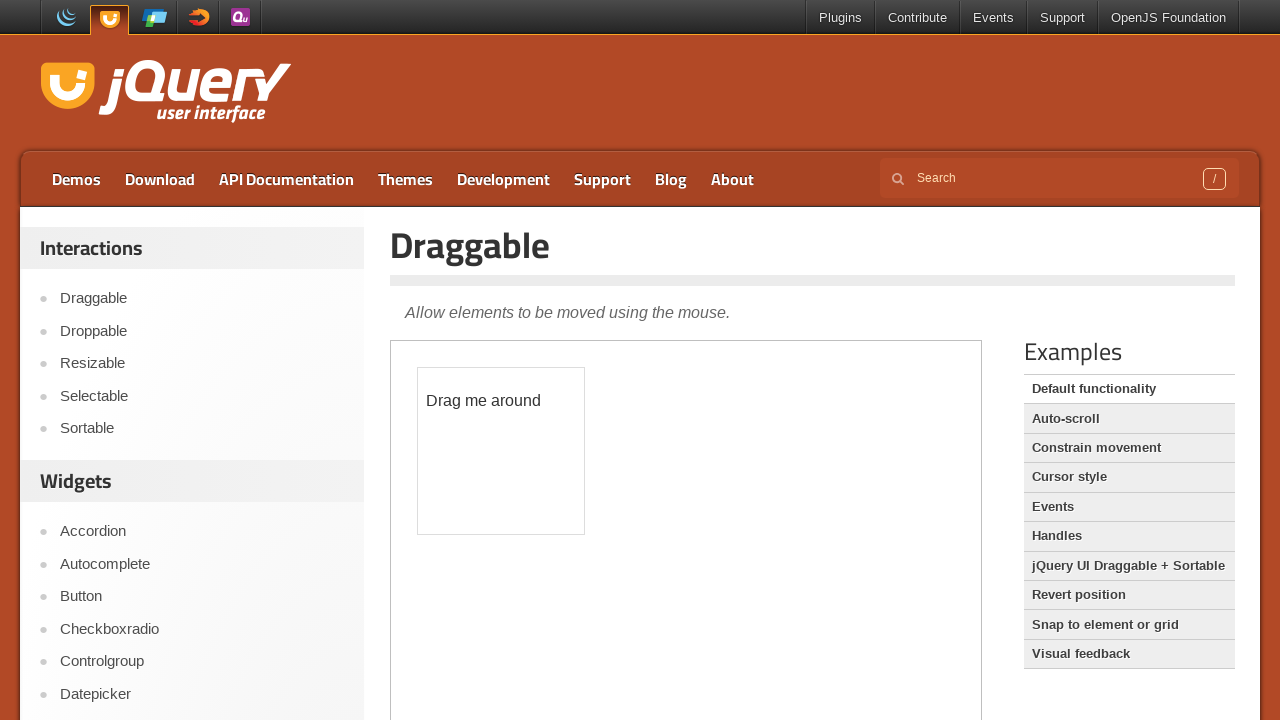

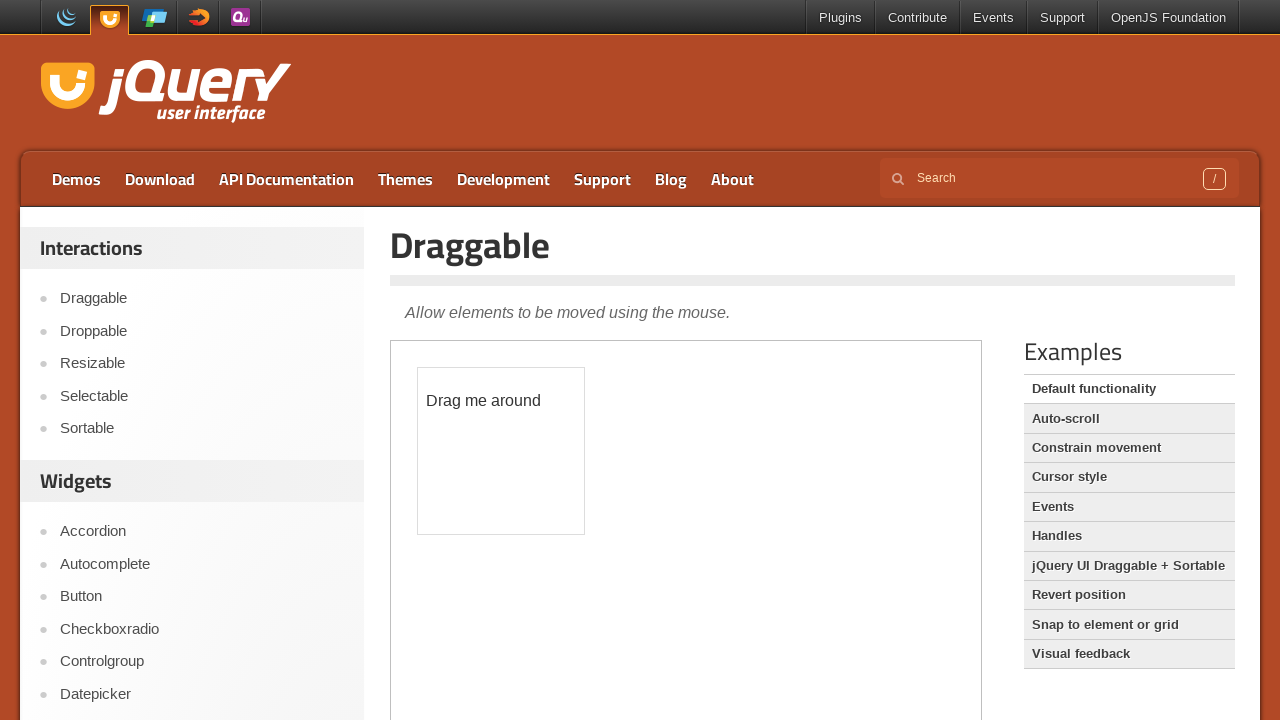